Tests passenger selection dropdown by opening it and incrementing the number of adult passengers

Starting URL: https://rahulshettyacademy.com/dropdownsPractise/

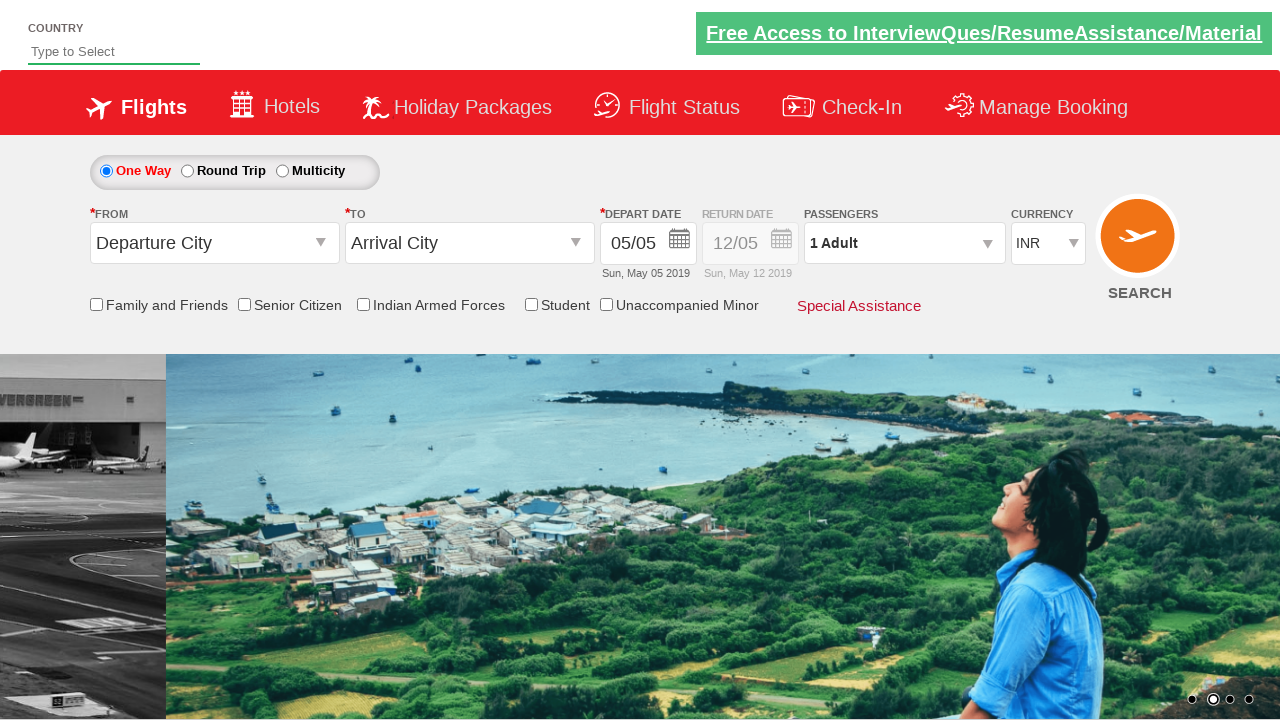

Clicked on passenger info dropdown to open it at (904, 243) on #divpaxinfo
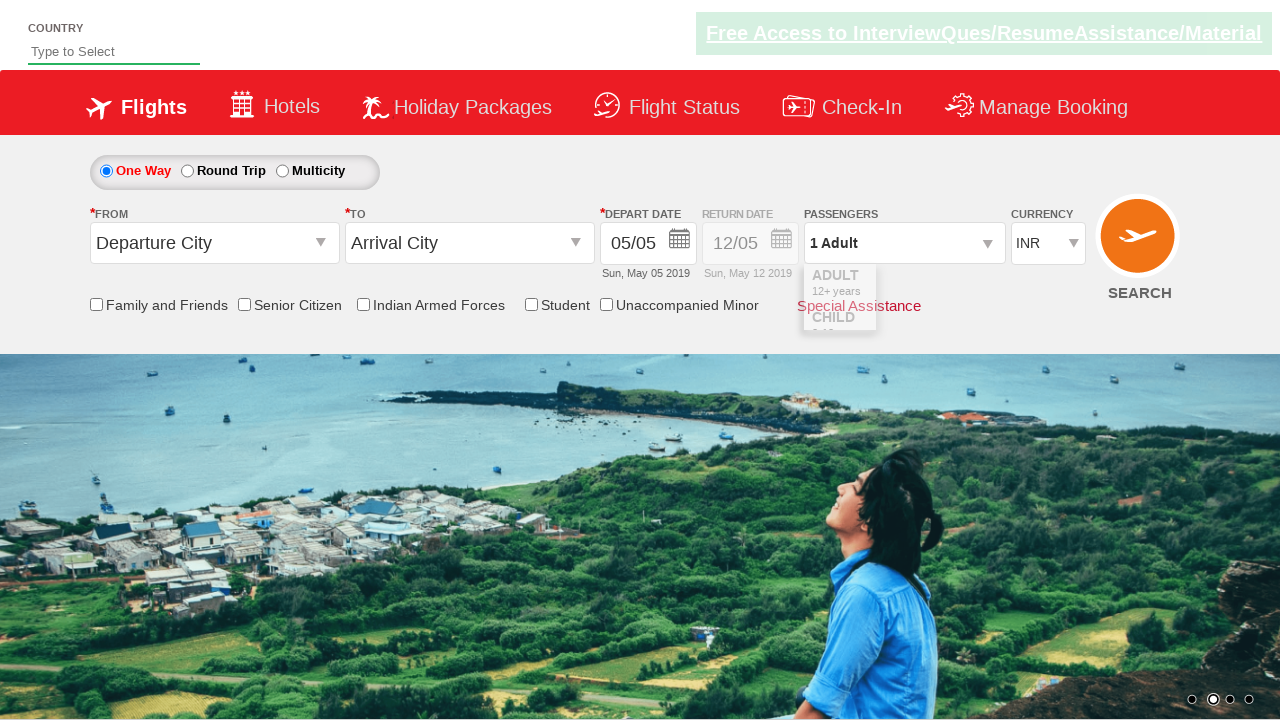

Waited 2000ms for dropdown to be ready
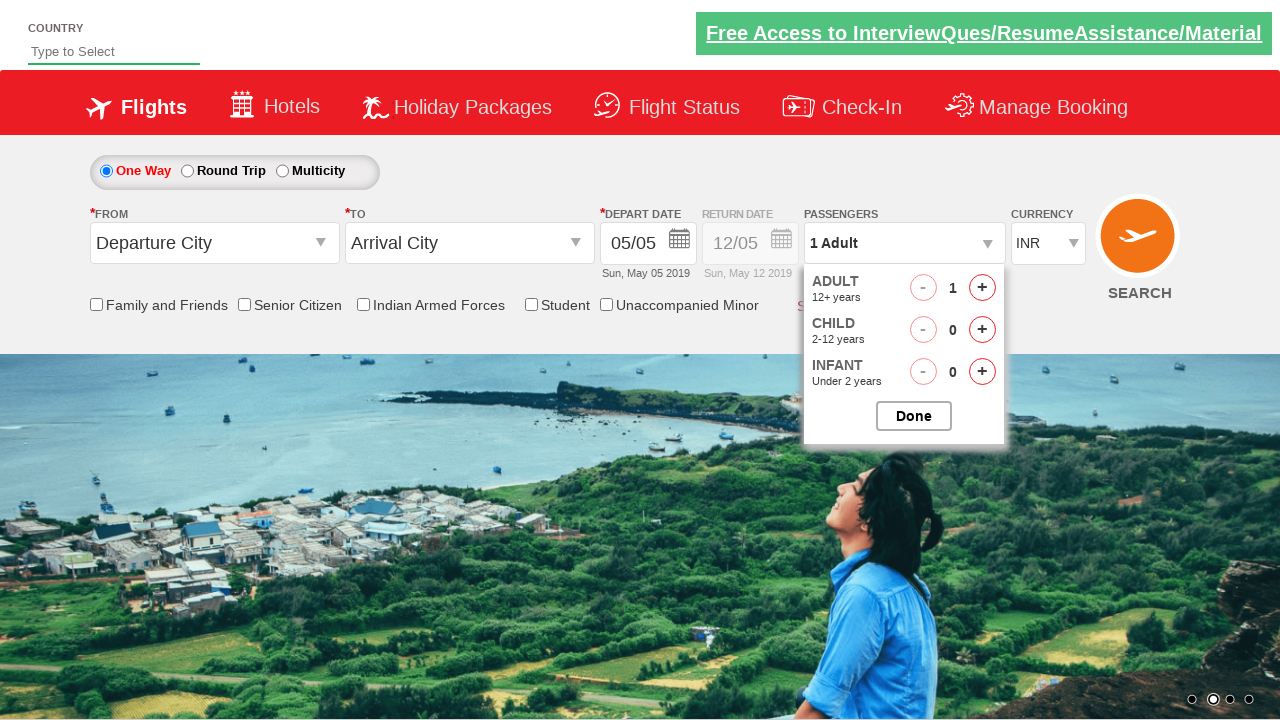

Clicked adult passenger increment button (iteration 1/4) at (982, 288) on #hrefIncAdt
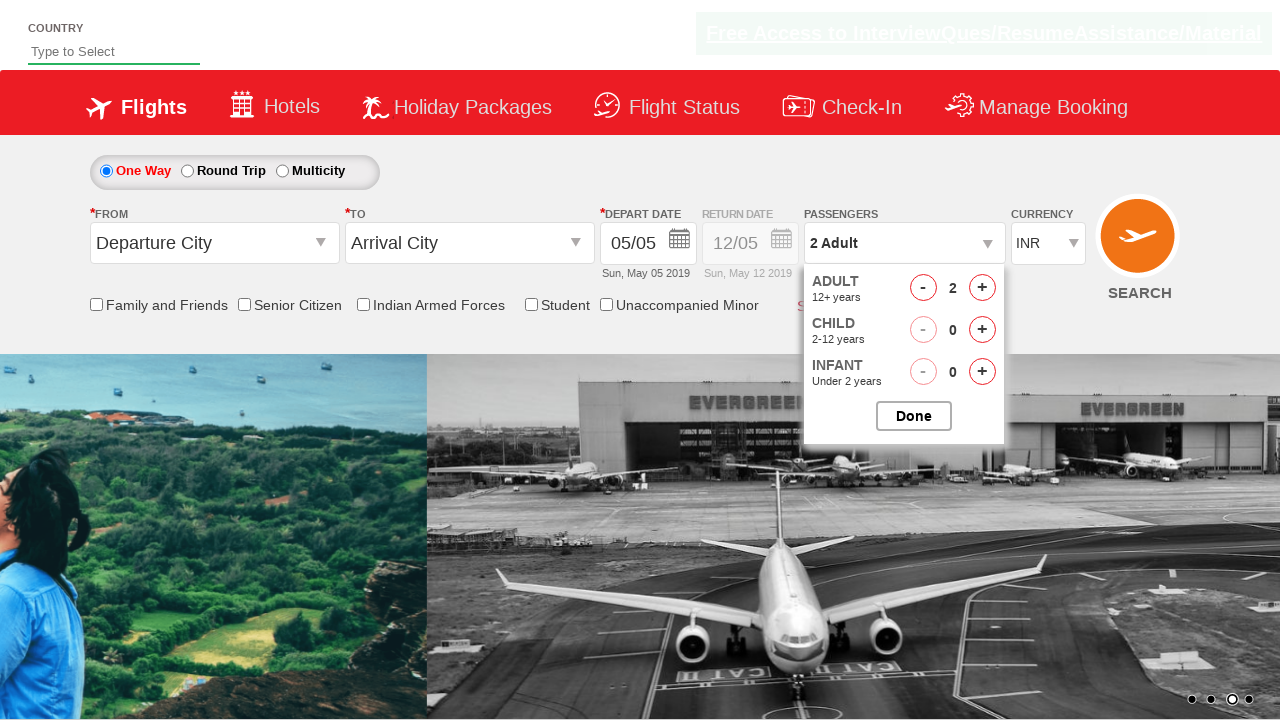

Clicked adult passenger increment button (iteration 2/4) at (982, 288) on #hrefIncAdt
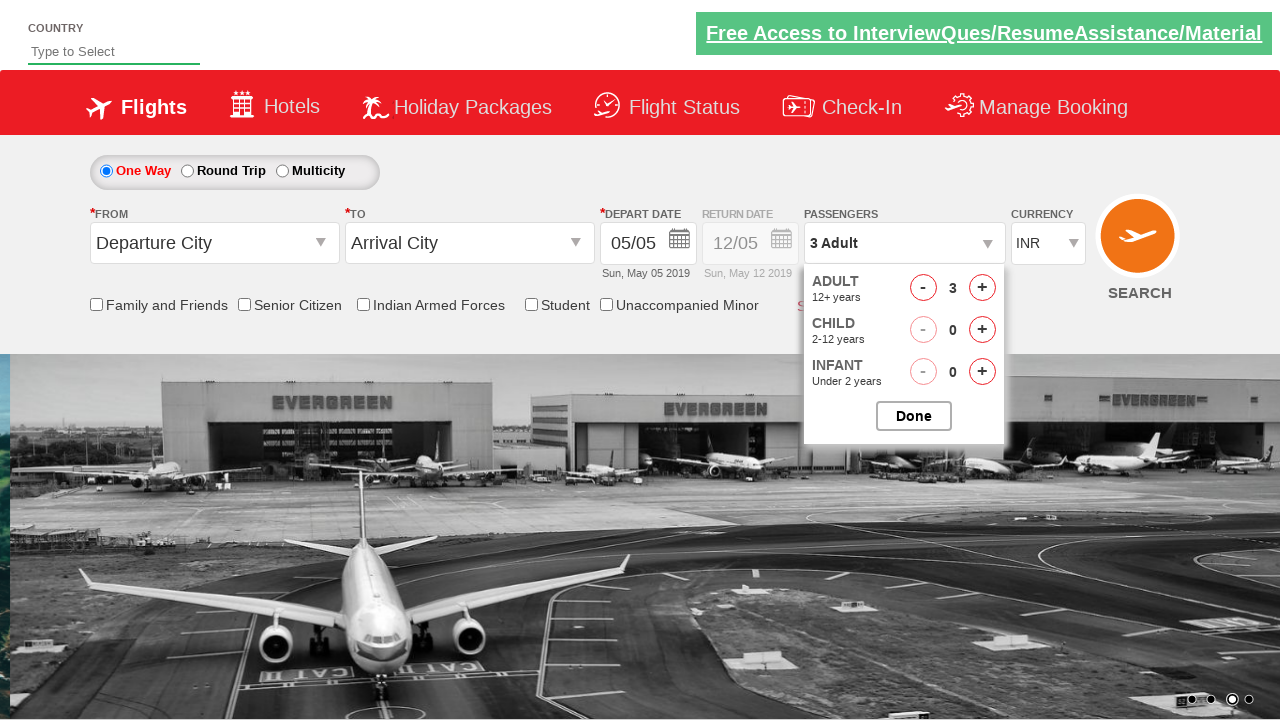

Clicked adult passenger increment button (iteration 3/4) at (982, 288) on #hrefIncAdt
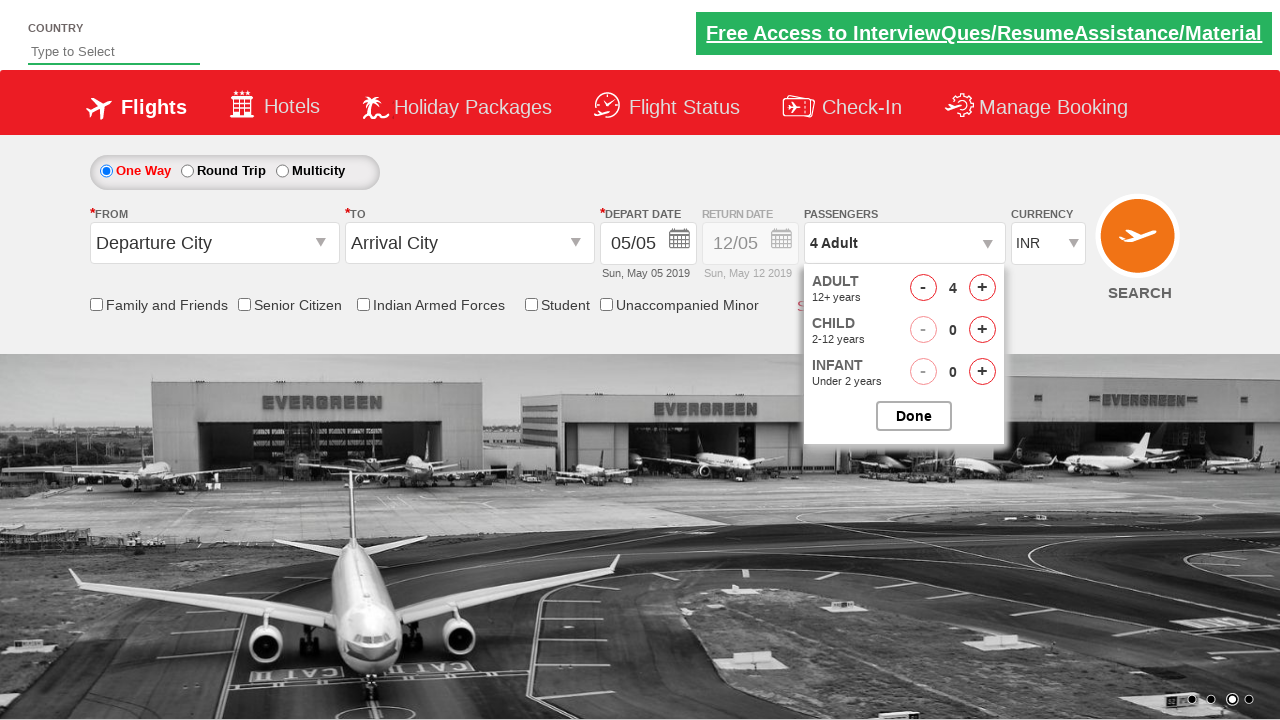

Clicked adult passenger increment button (iteration 4/4) at (982, 288) on #hrefIncAdt
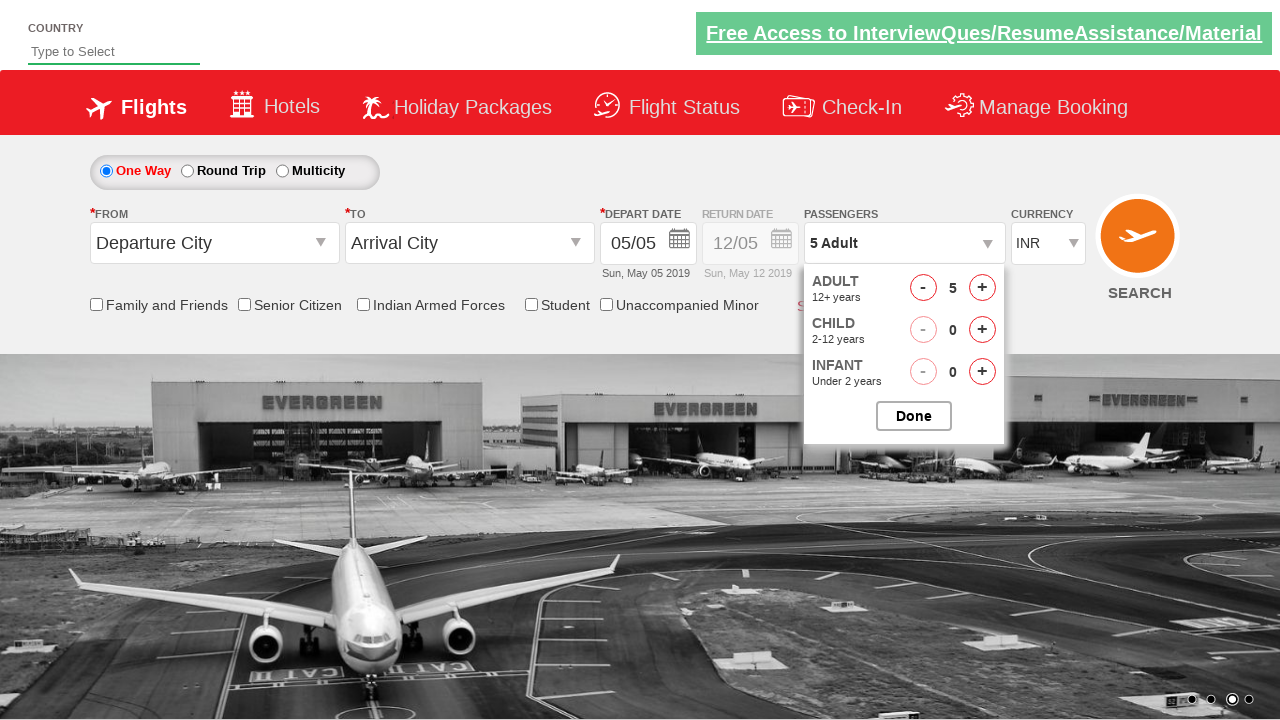

Clicked button to close passenger selection dropdown at (914, 416) on #btnclosepaxoption
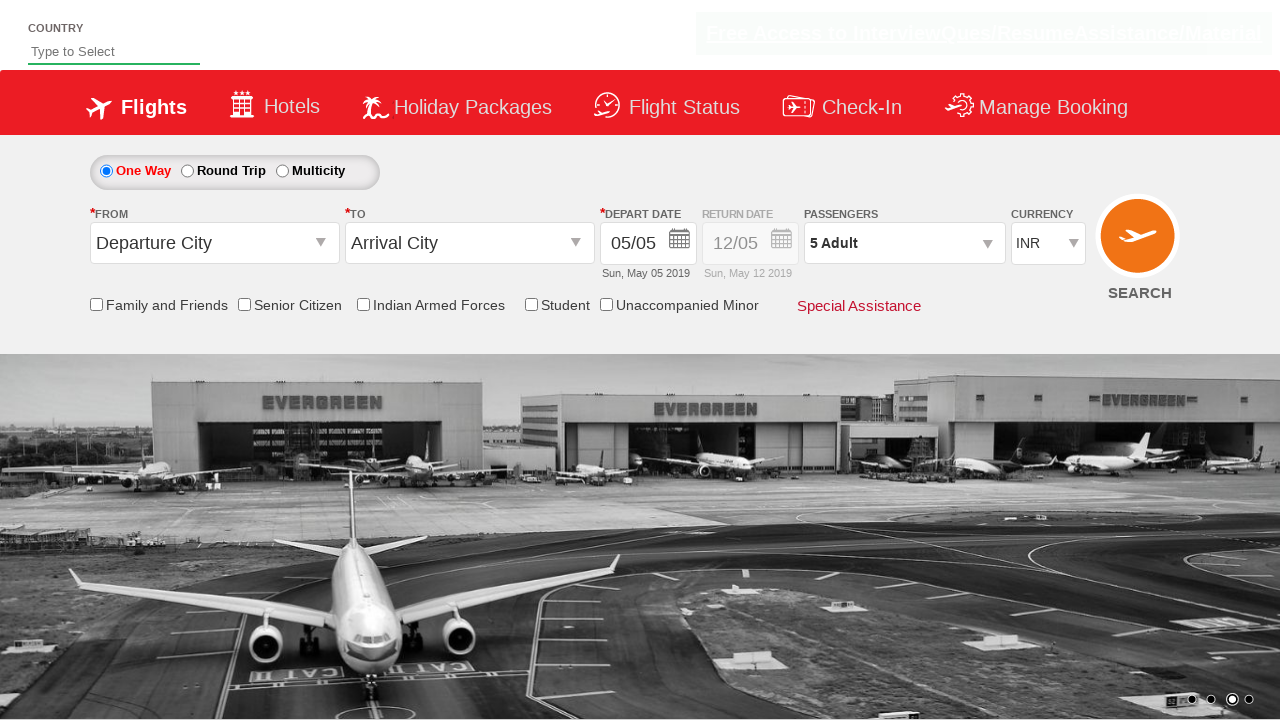

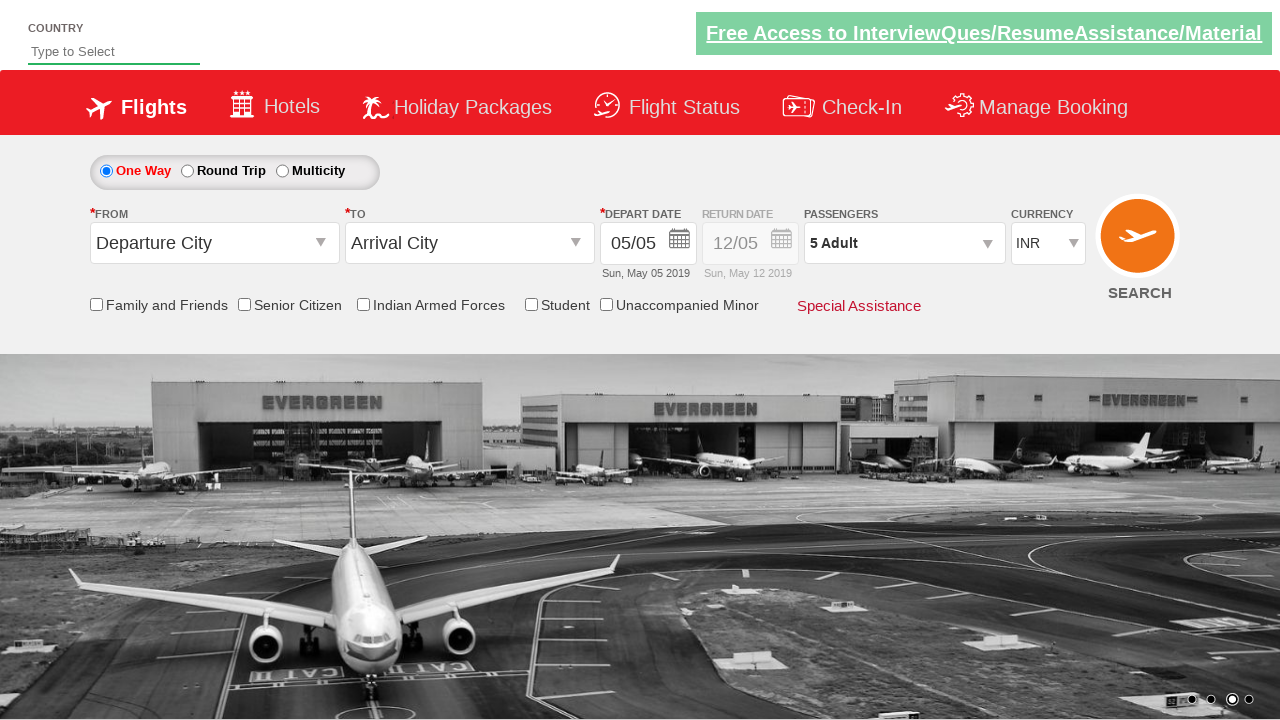